Navigates to a loading images demo page, waits for the third image (award image) to load, and retrieves its src attribute

Starting URL: https://bonigarcia.dev/selenium-webdriver-java/loading-images.html

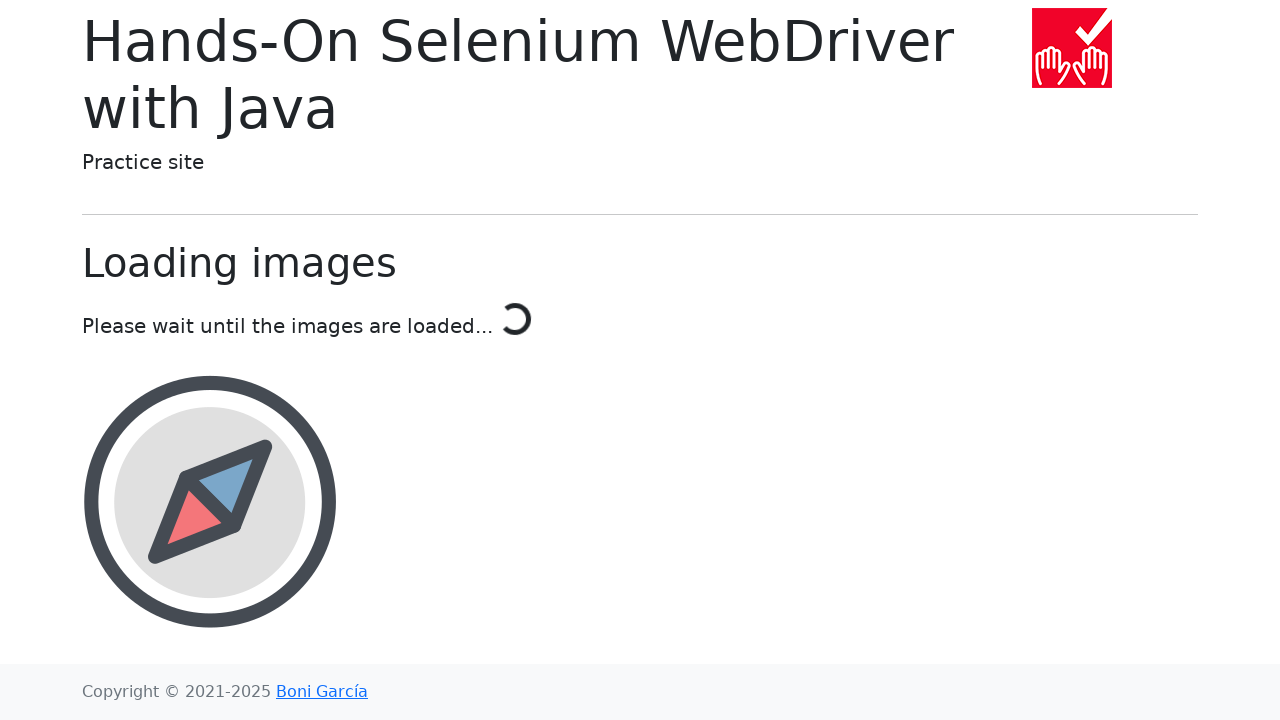

Waited for award image to become visible
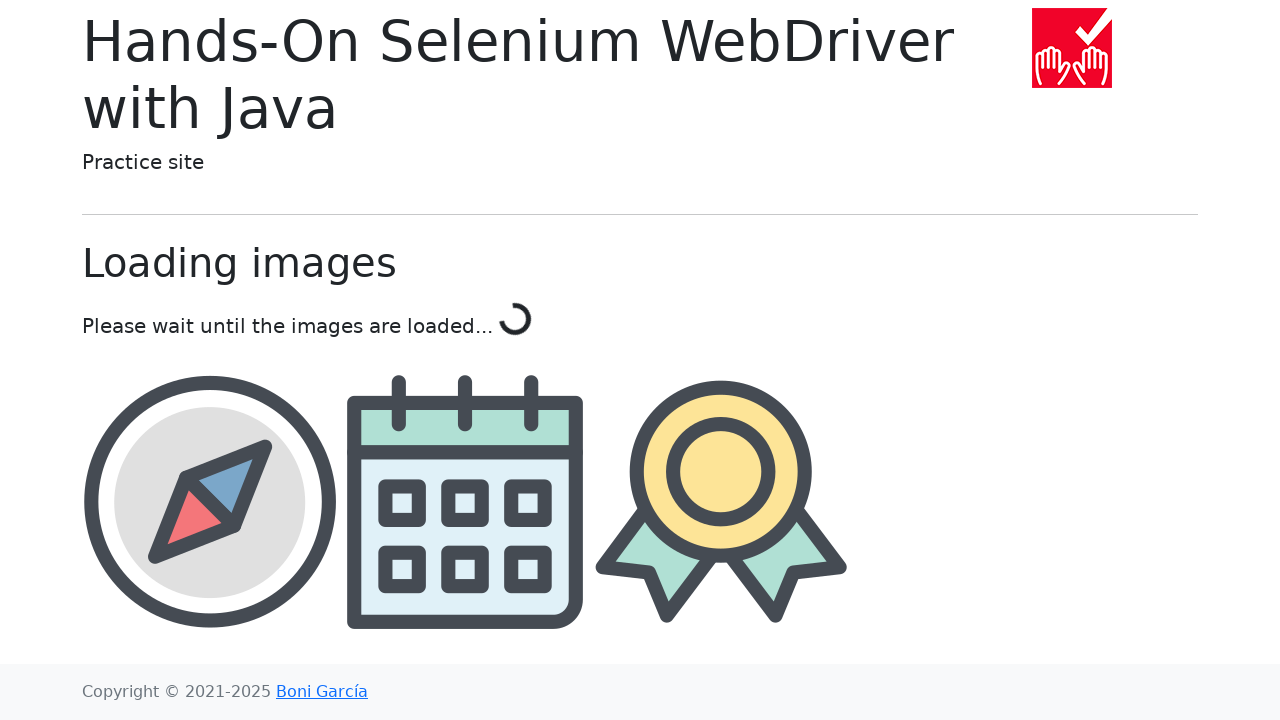

Retrieved src attribute of award image: img/award.png
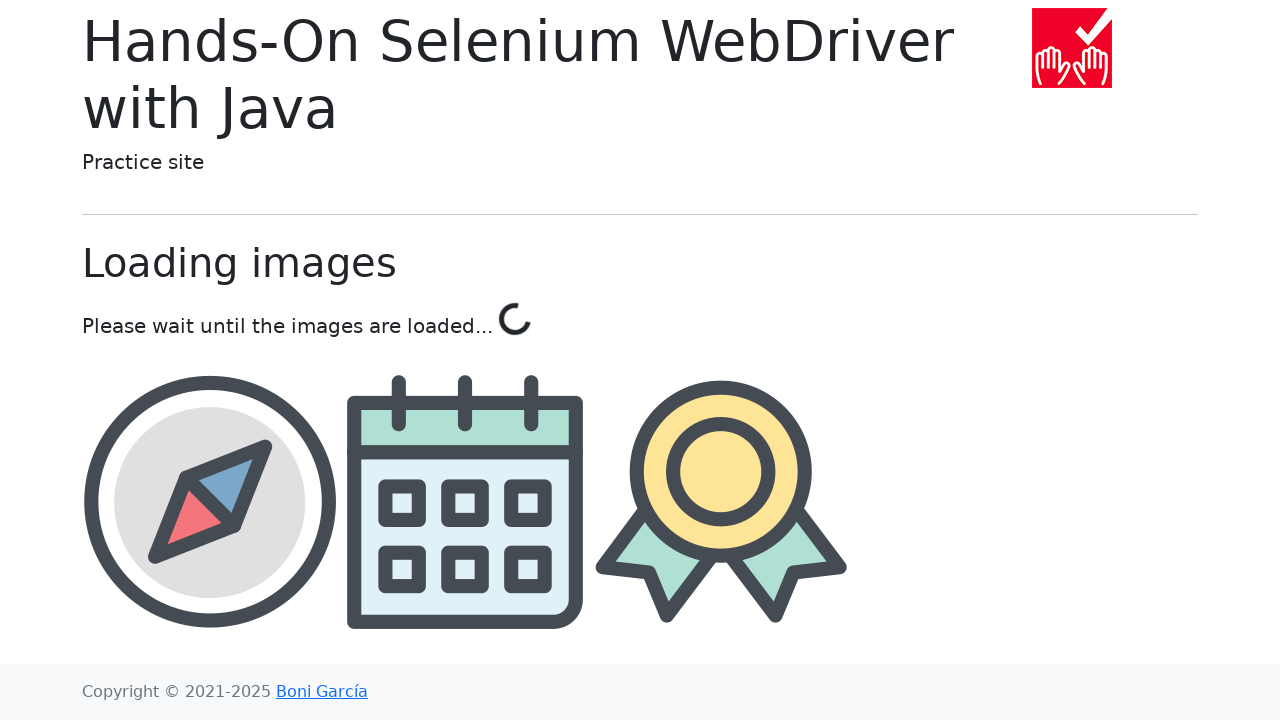

Printed award image src to console
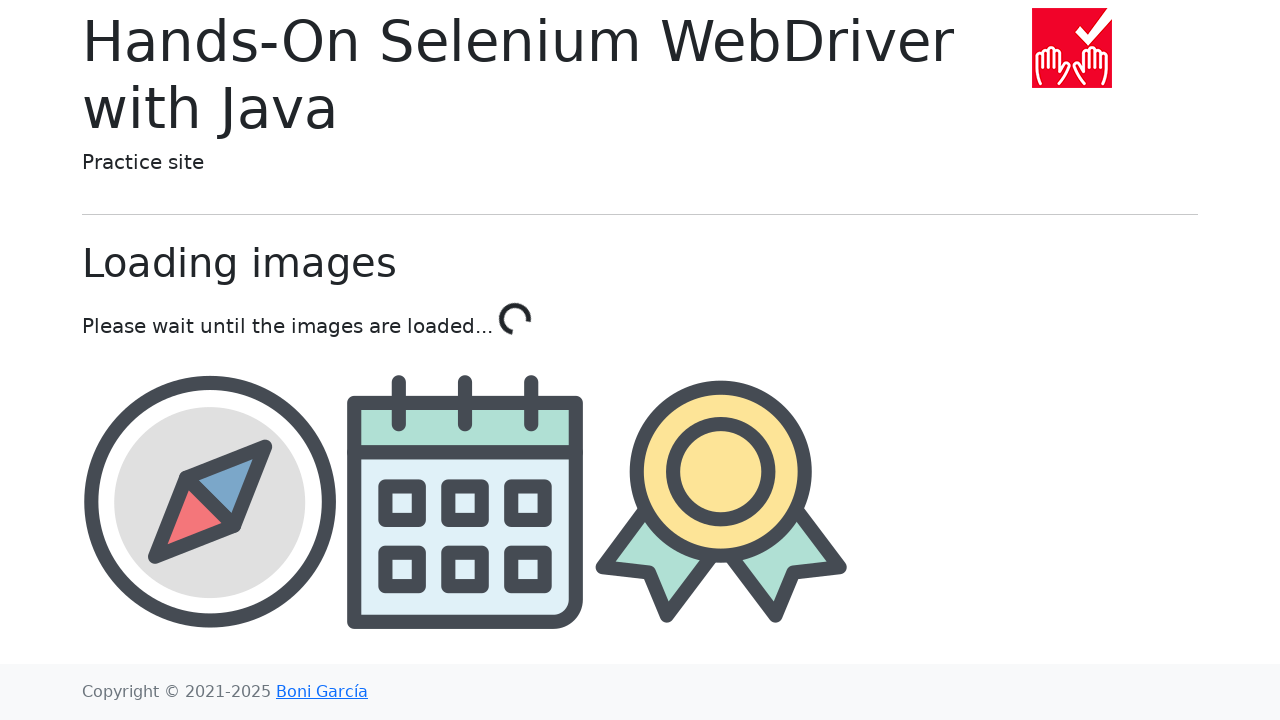

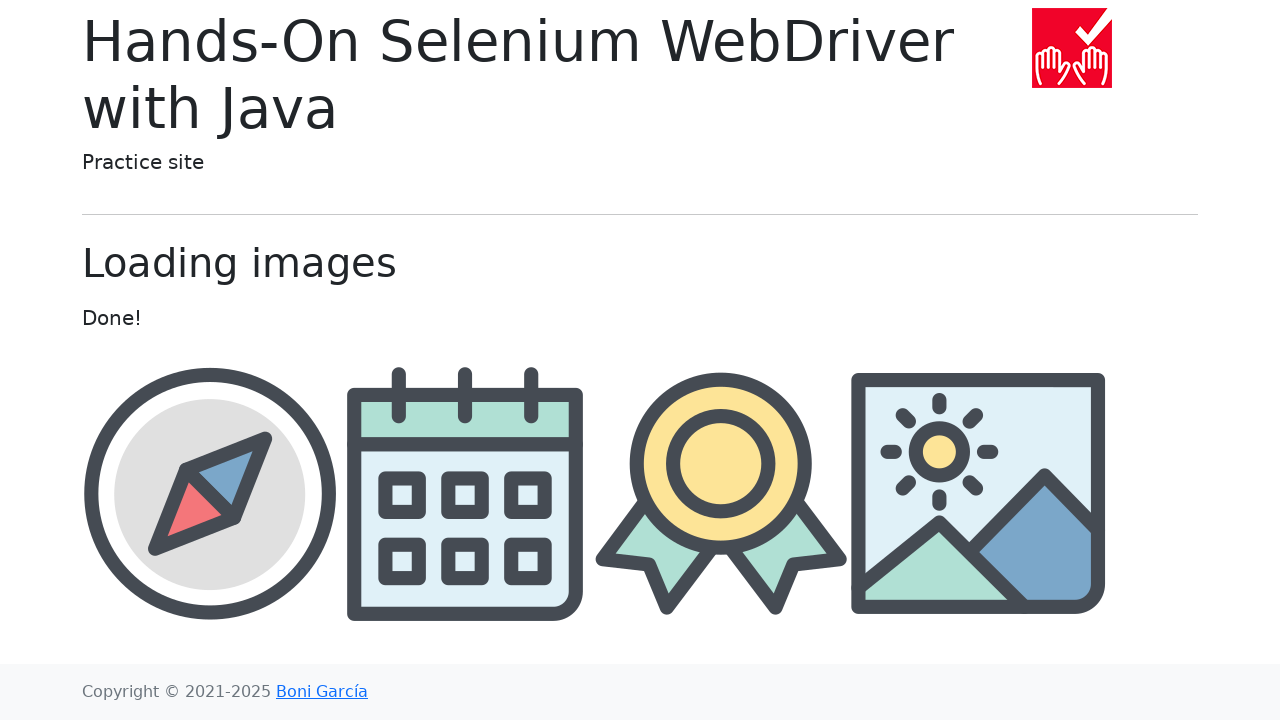